Tests multiple window handling by opening a link that creates a new window and switching between parent and child windows

Starting URL: https://webapps.tekstac.com/MultipleWindow/

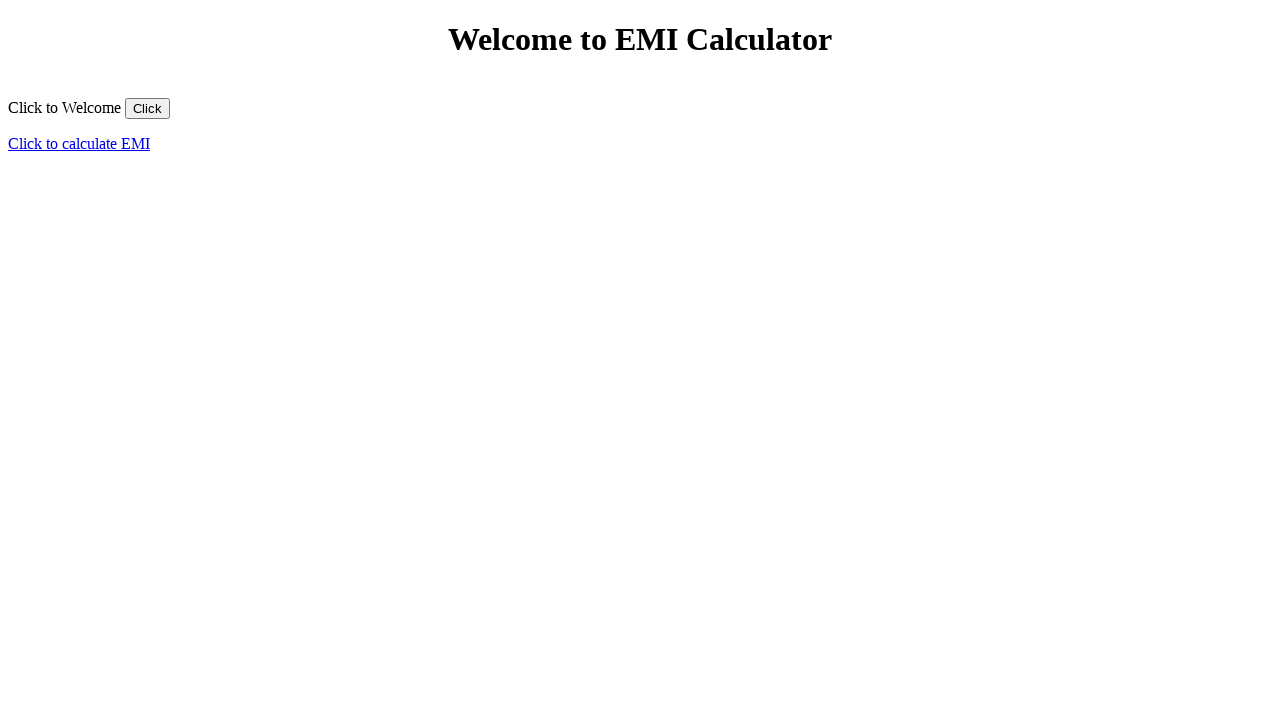

Clicked link to open new window at (79, 143) on xpath=//html/body/p/a
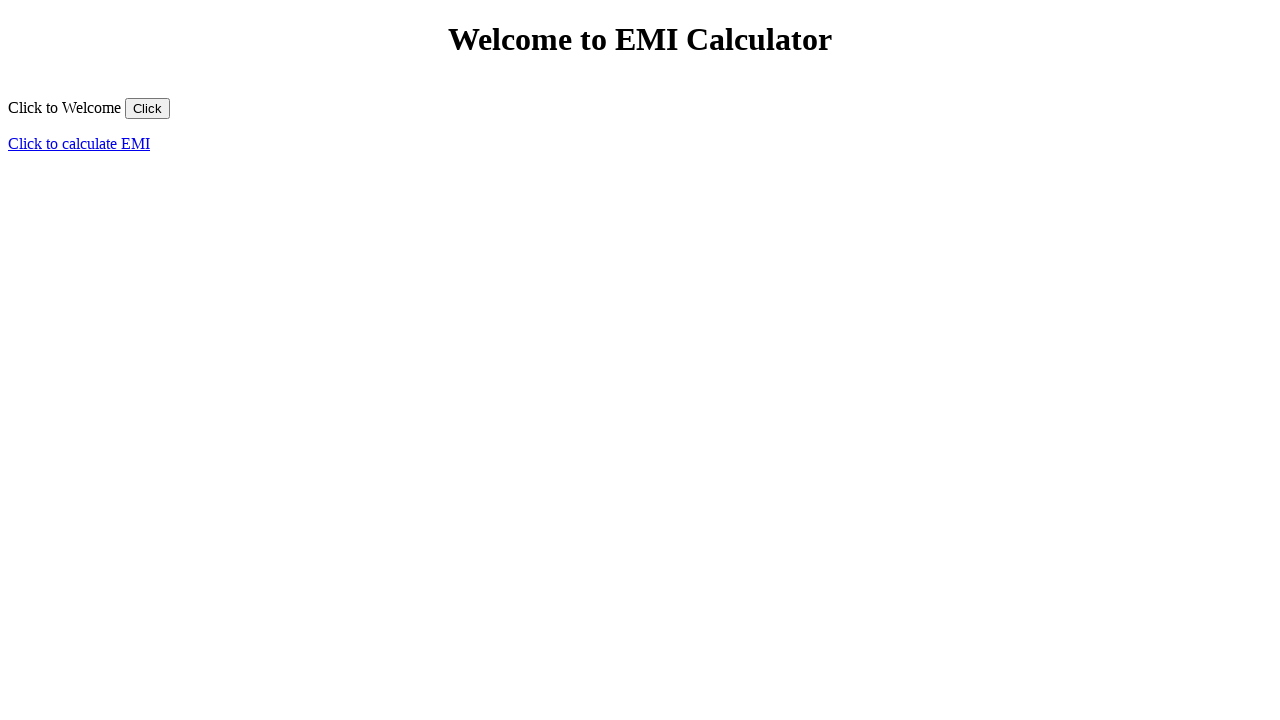

New window opened and captured
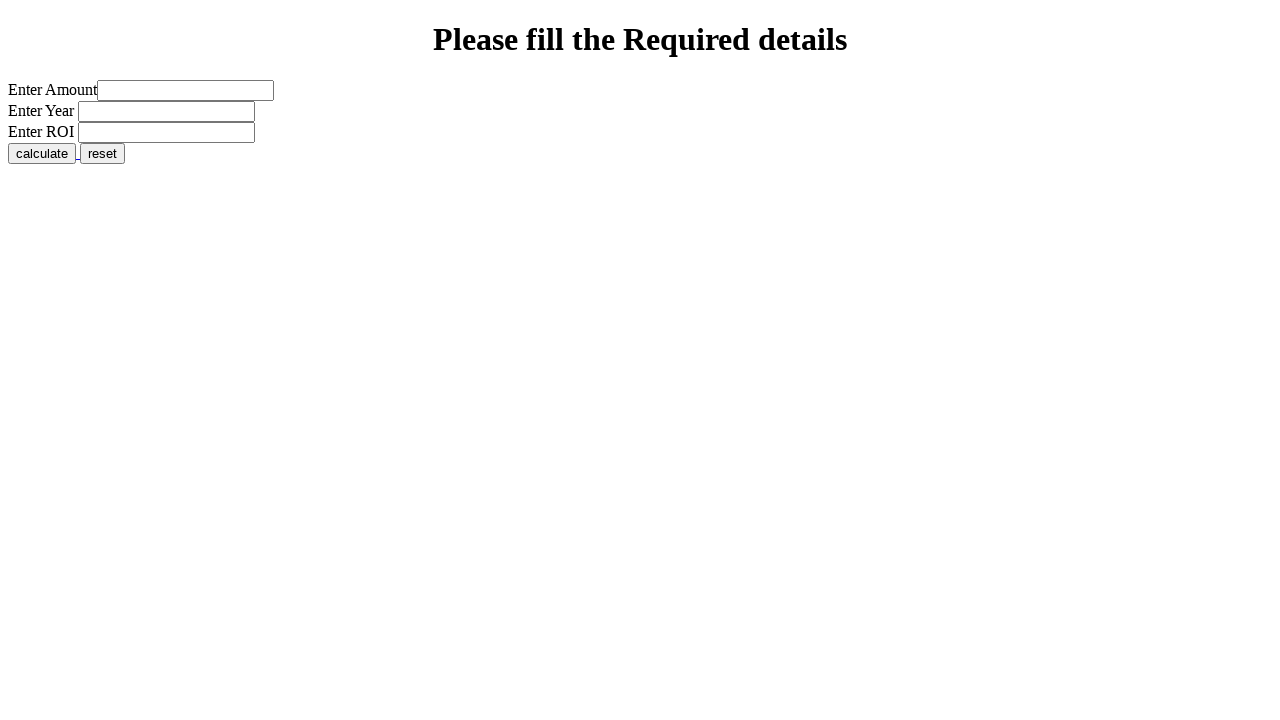

New window page loaded completely
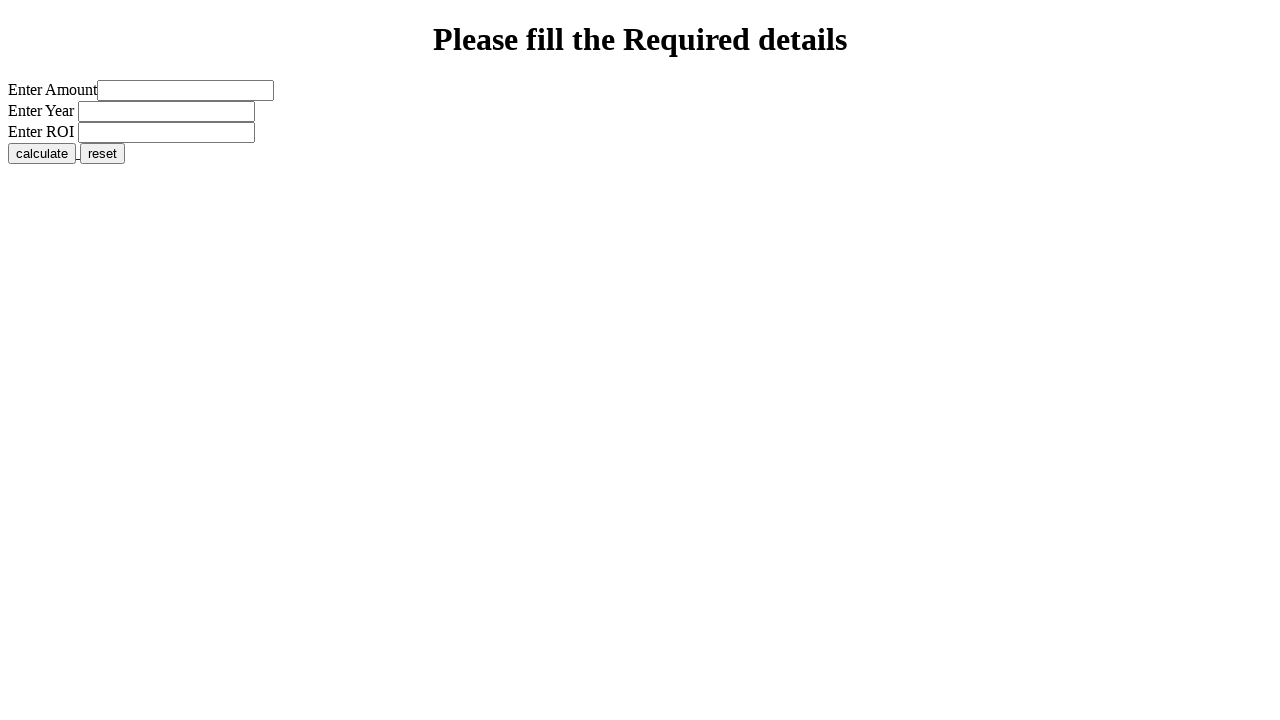

Stored parent window URL
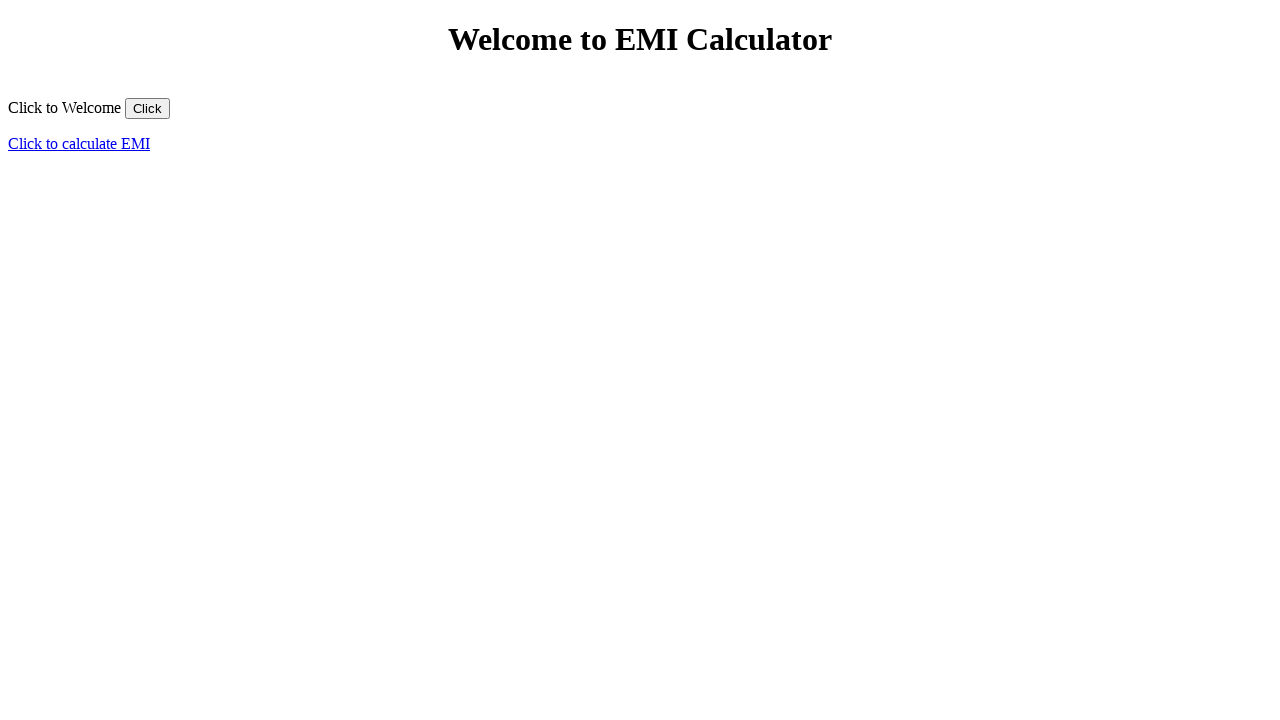

Stored child window URL
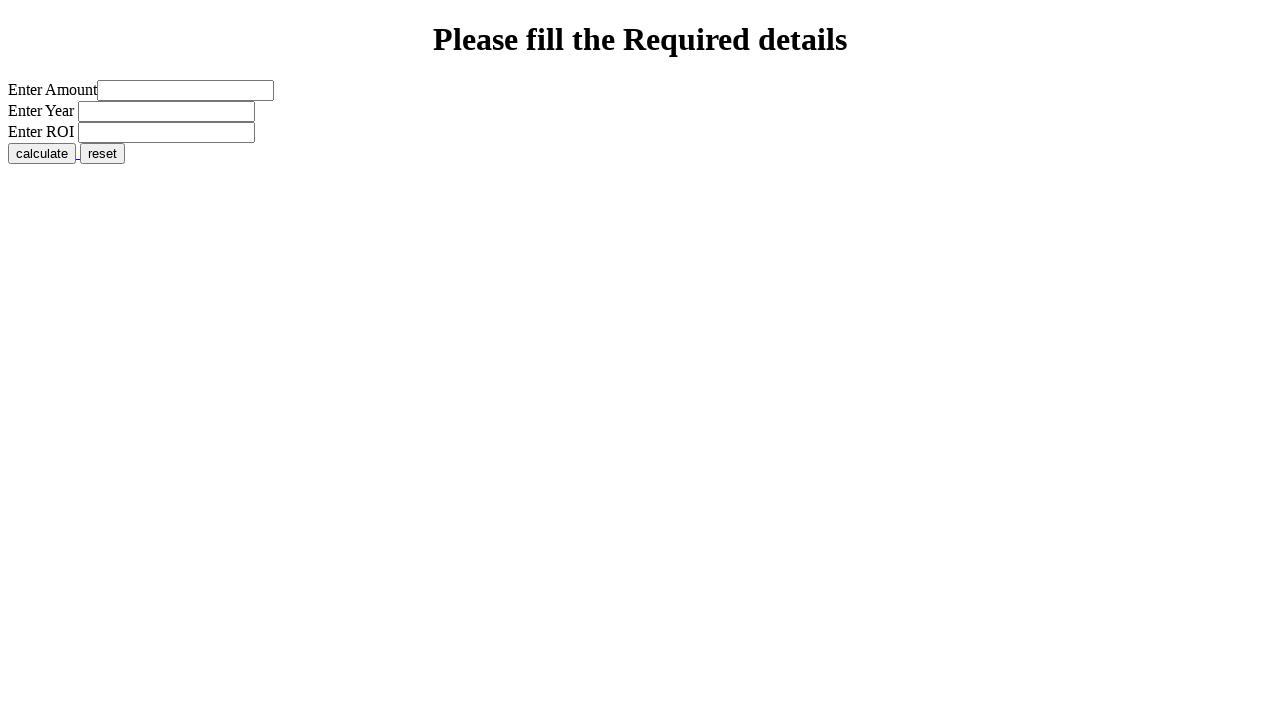

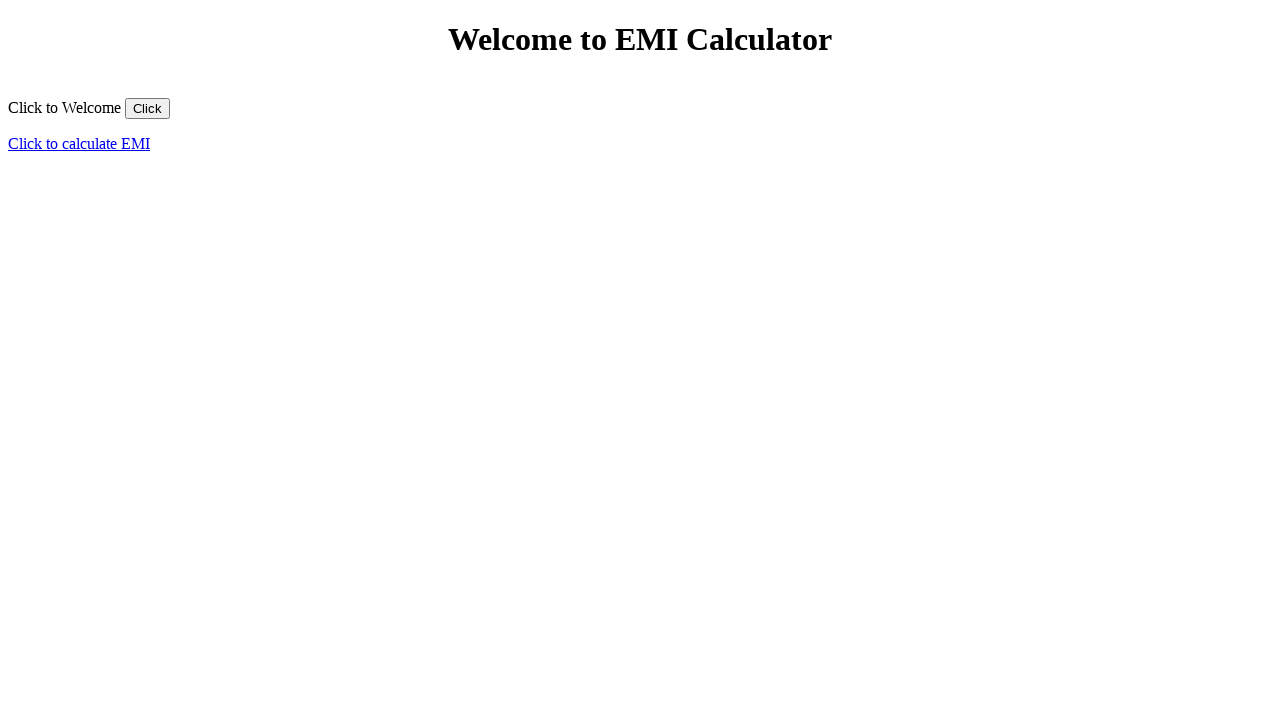